Tests infinite scrolling functionality by navigating to the infinite scroll page, scrolling down twice, and then scrolling back to the top

Starting URL: http://the-internet.herokuapp.com/

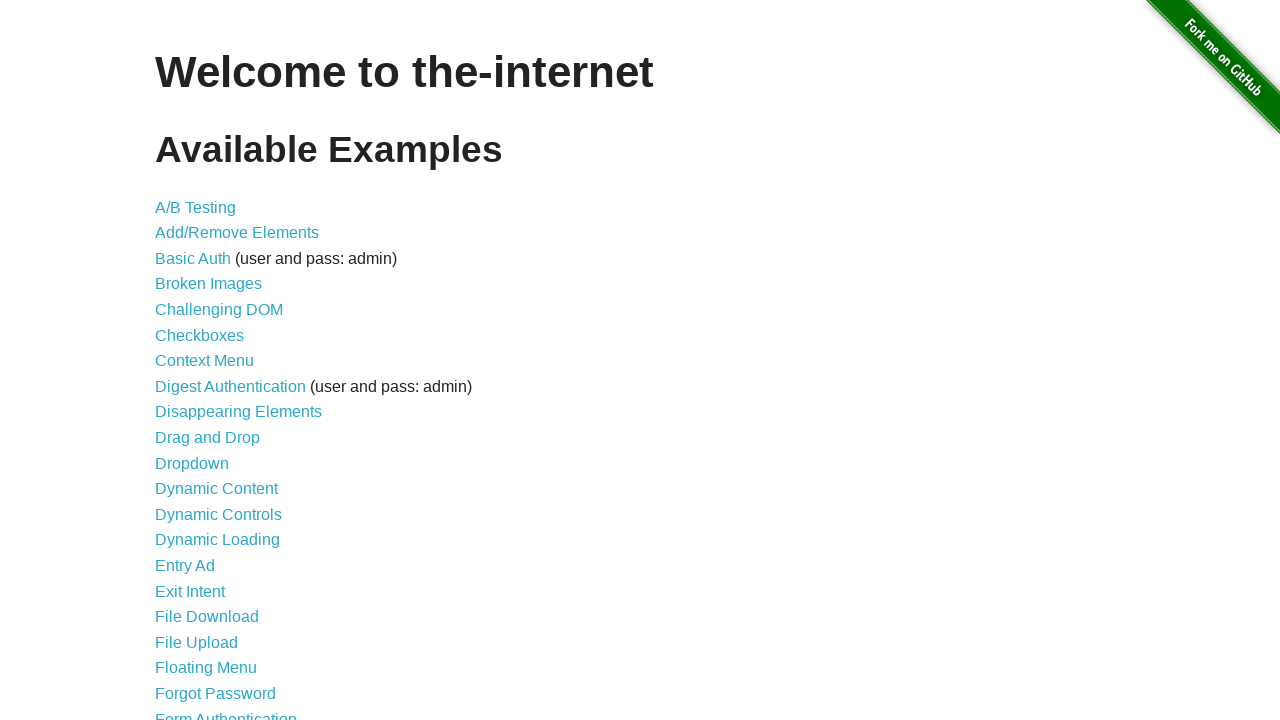

Clicked on the infinite scroll link at (201, 360) on xpath=//*[@id="content"]/ul/li[26]/a
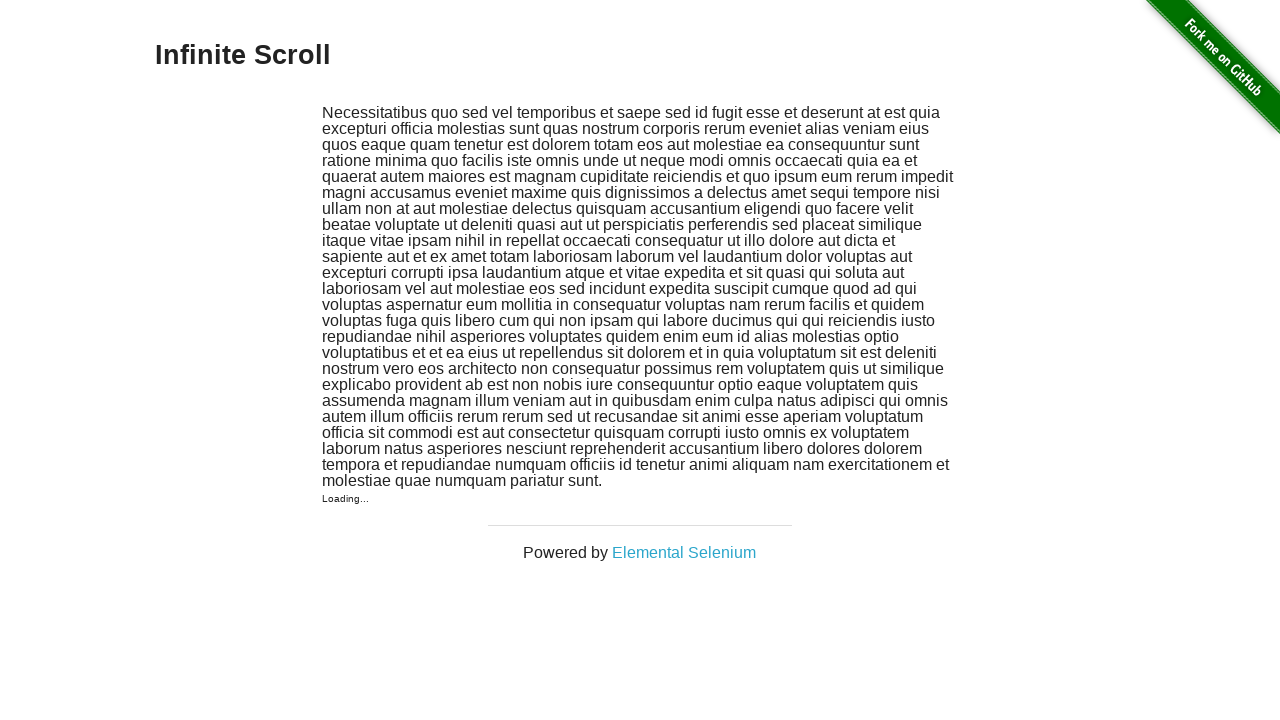

Infinite scroll page loaded (networkidle)
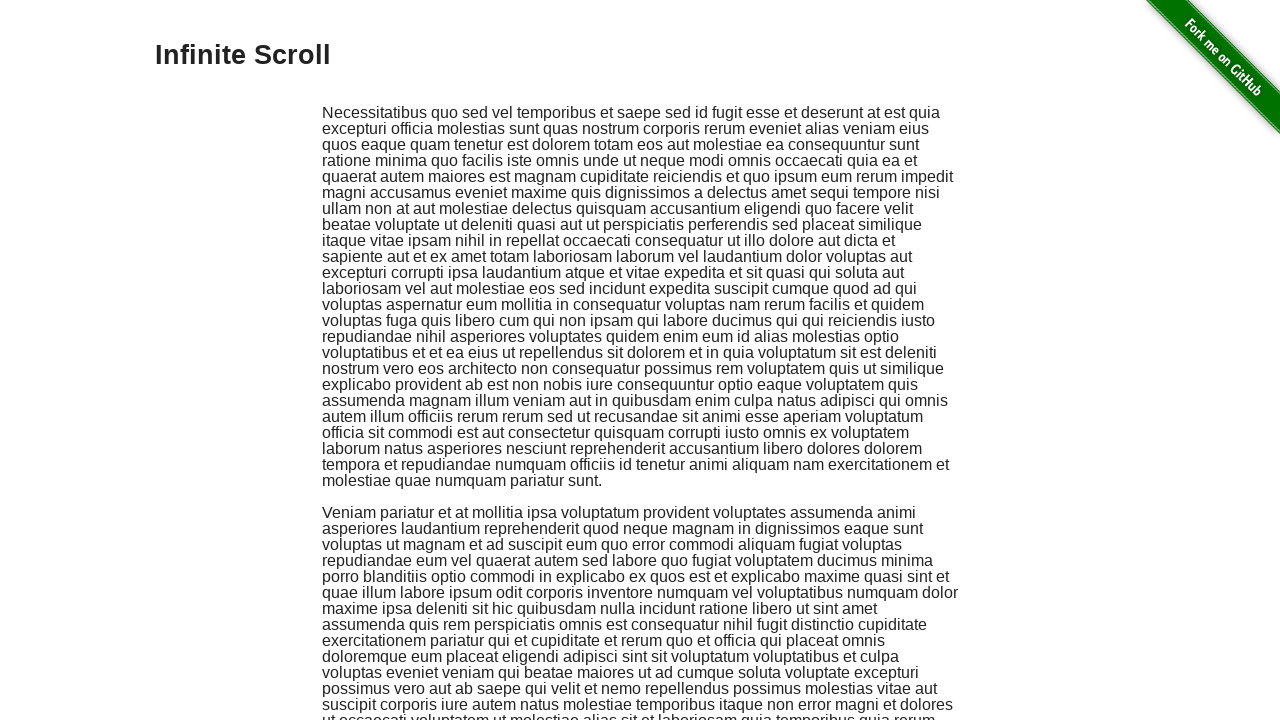

Retrieved initial page height: 961px
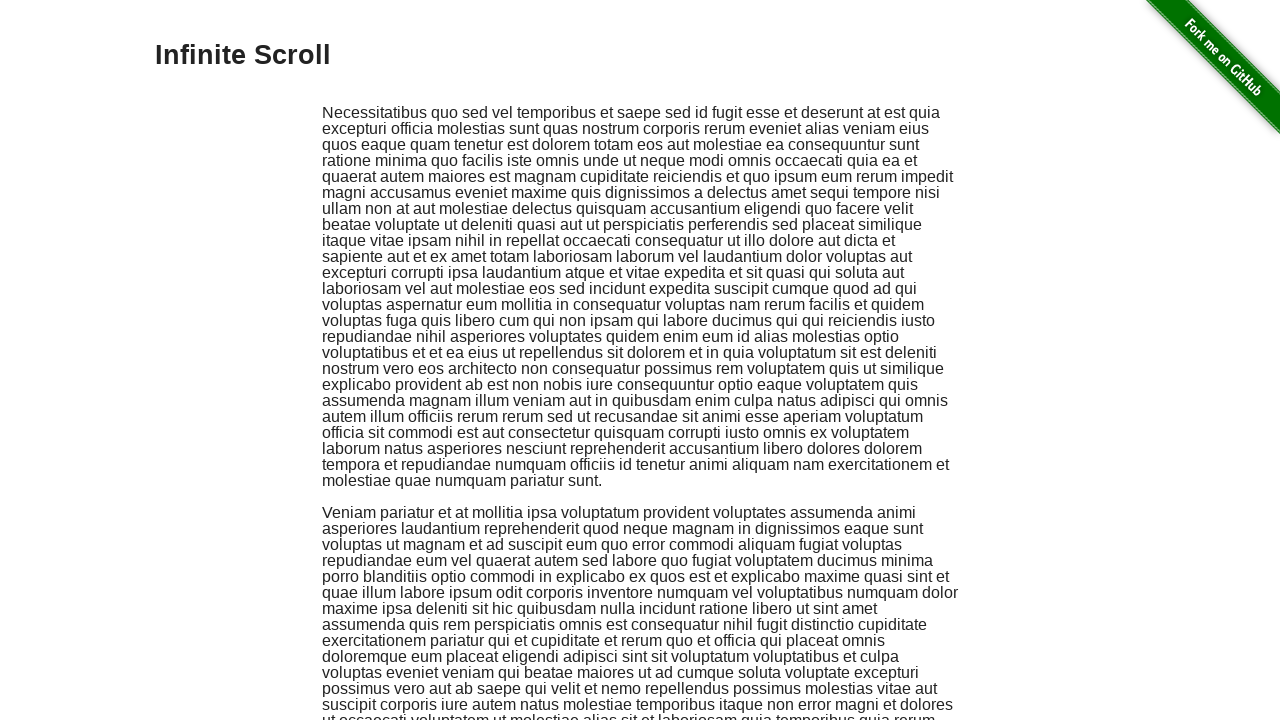

Scrolled to bottom of page (first time)
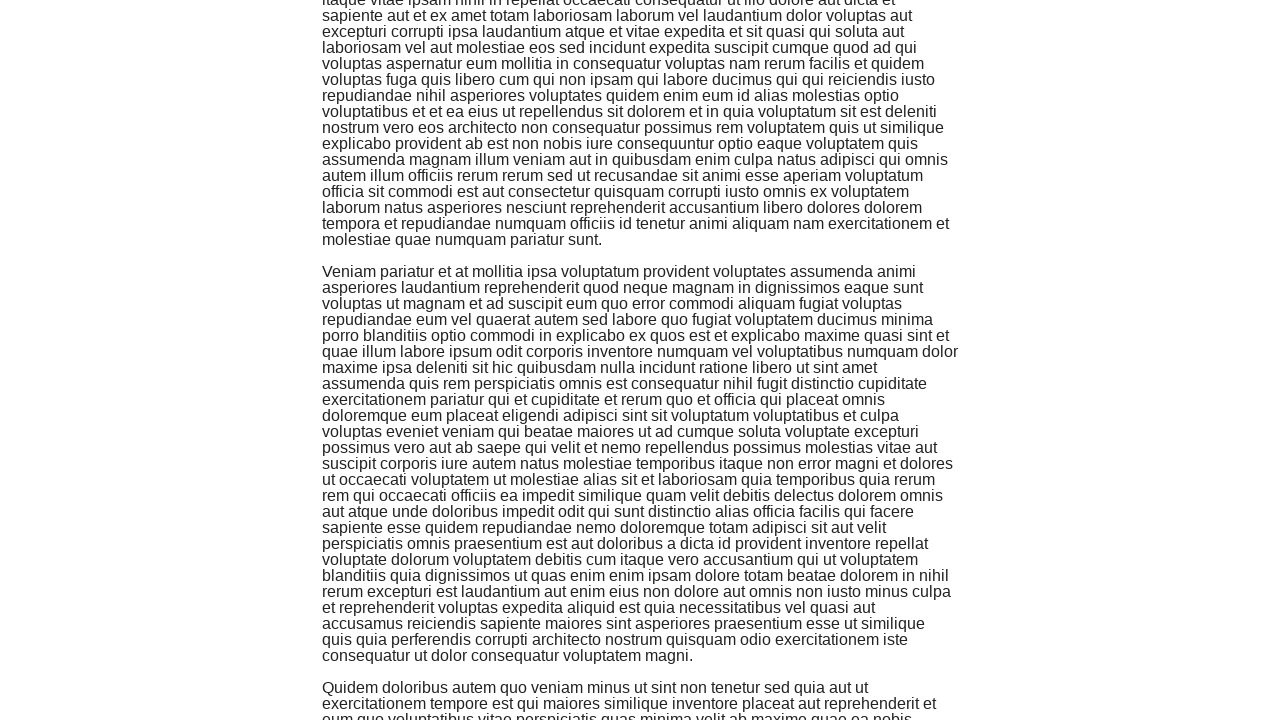

Waited 2 seconds for content to load
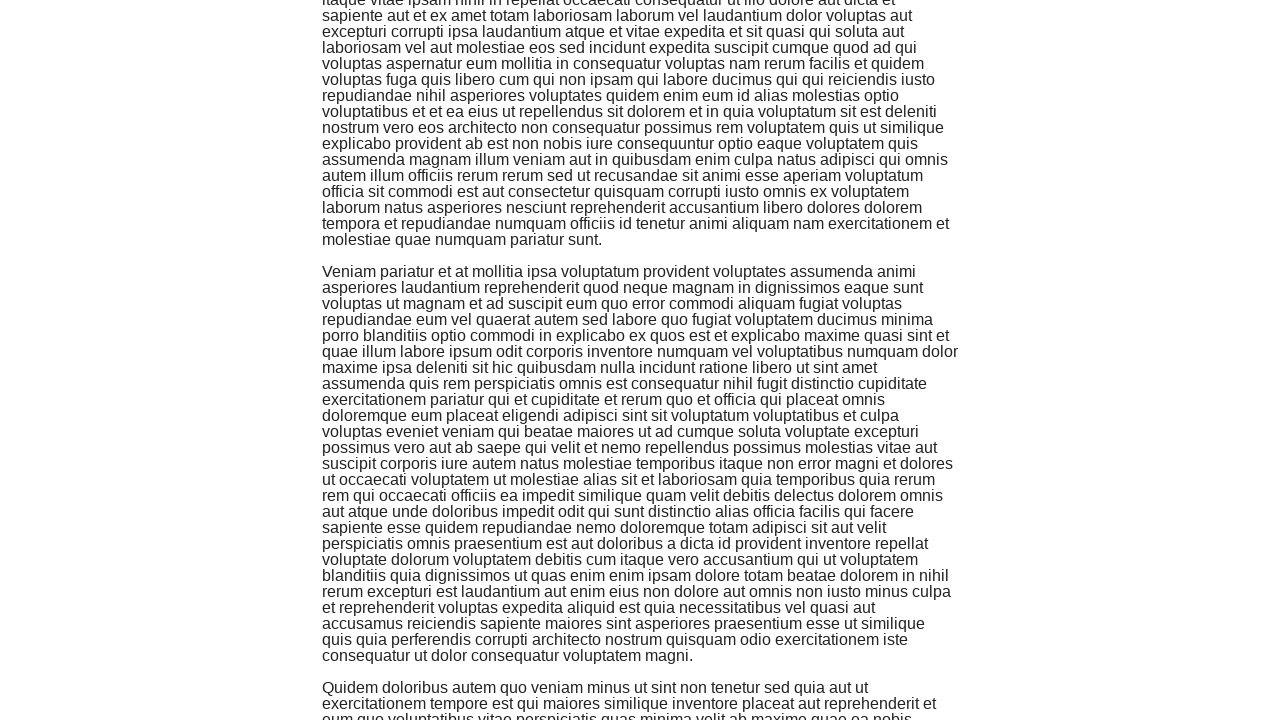

Scrolled to bottom of page (second time)
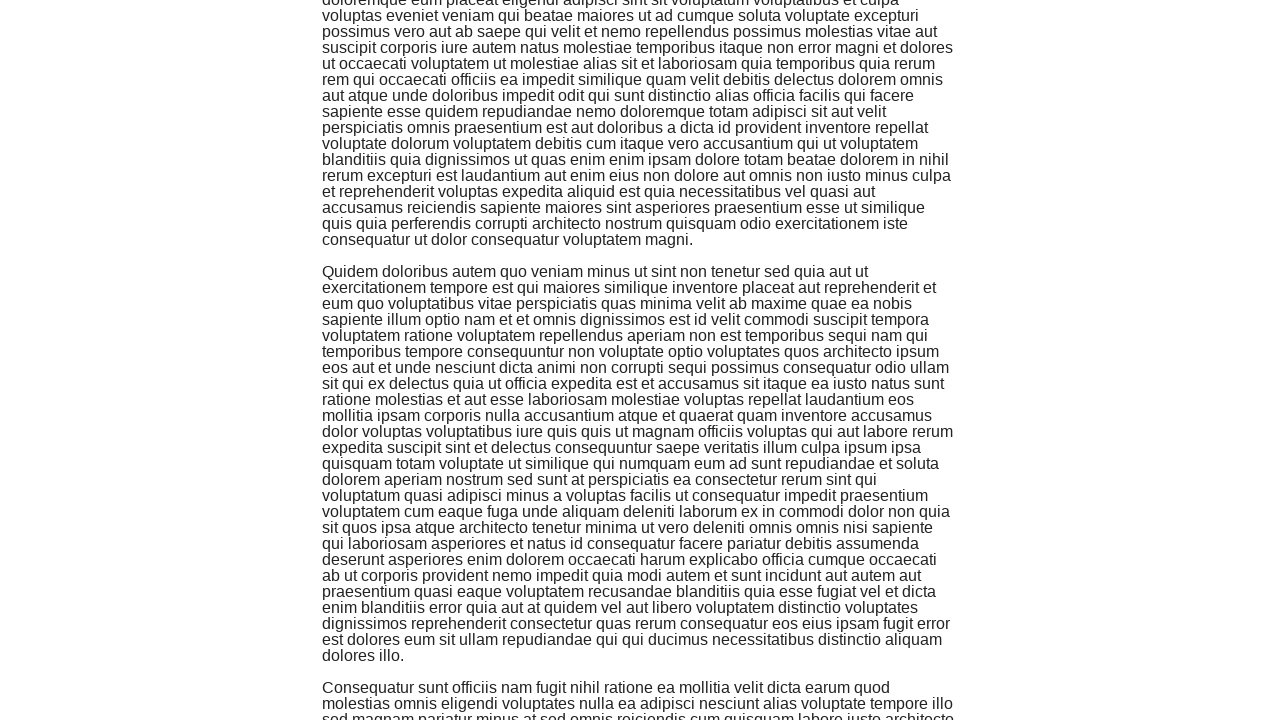

Waited 2 seconds for additional content to load
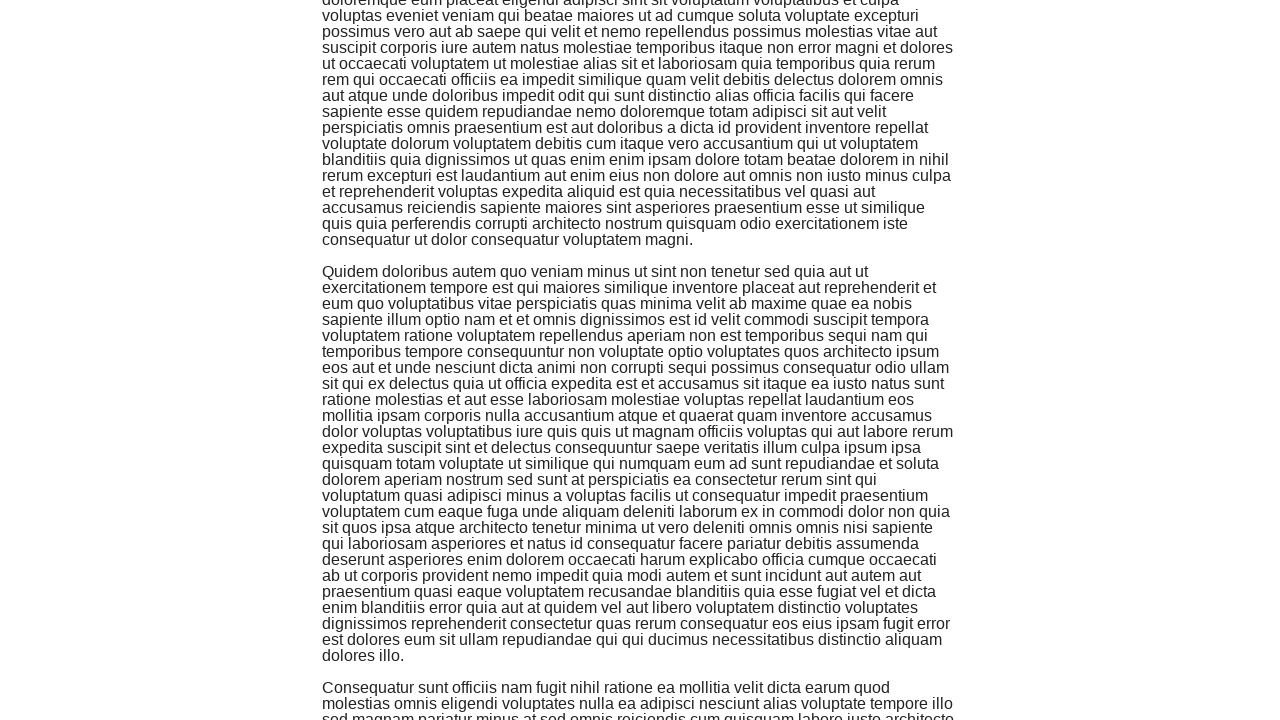

Scrolled back to top of page
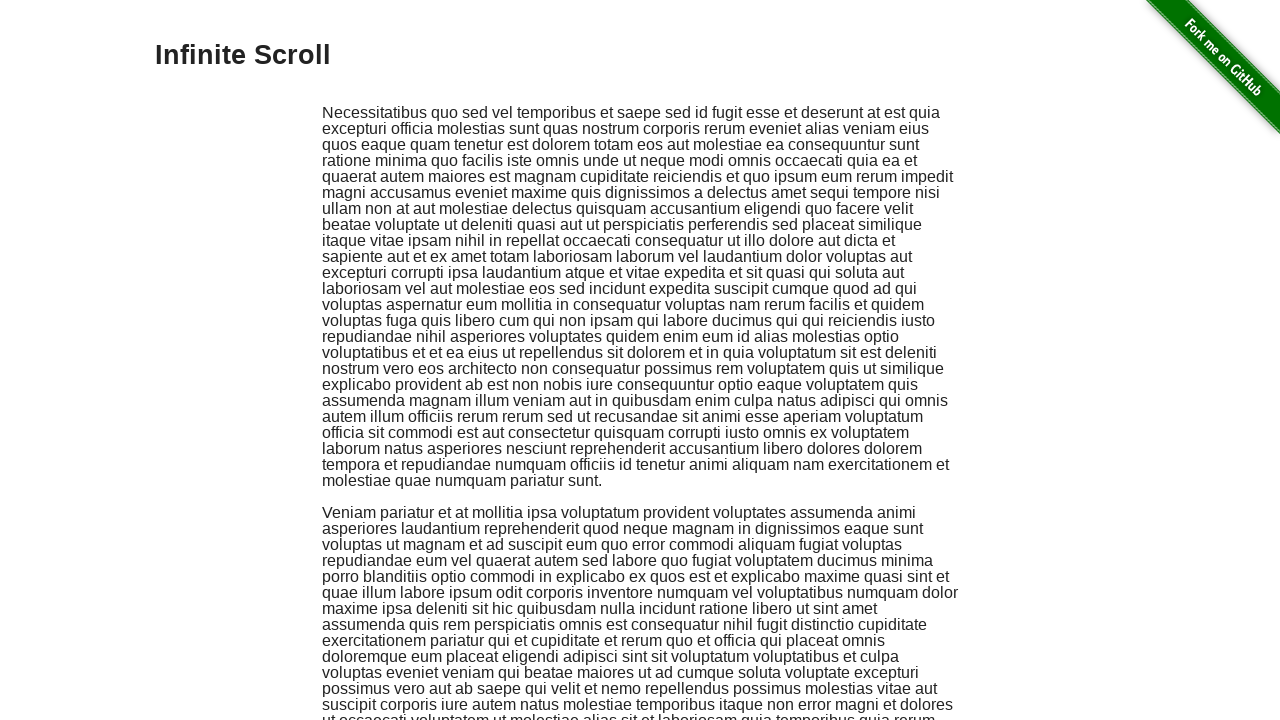

Retrieved final page height: 1777px
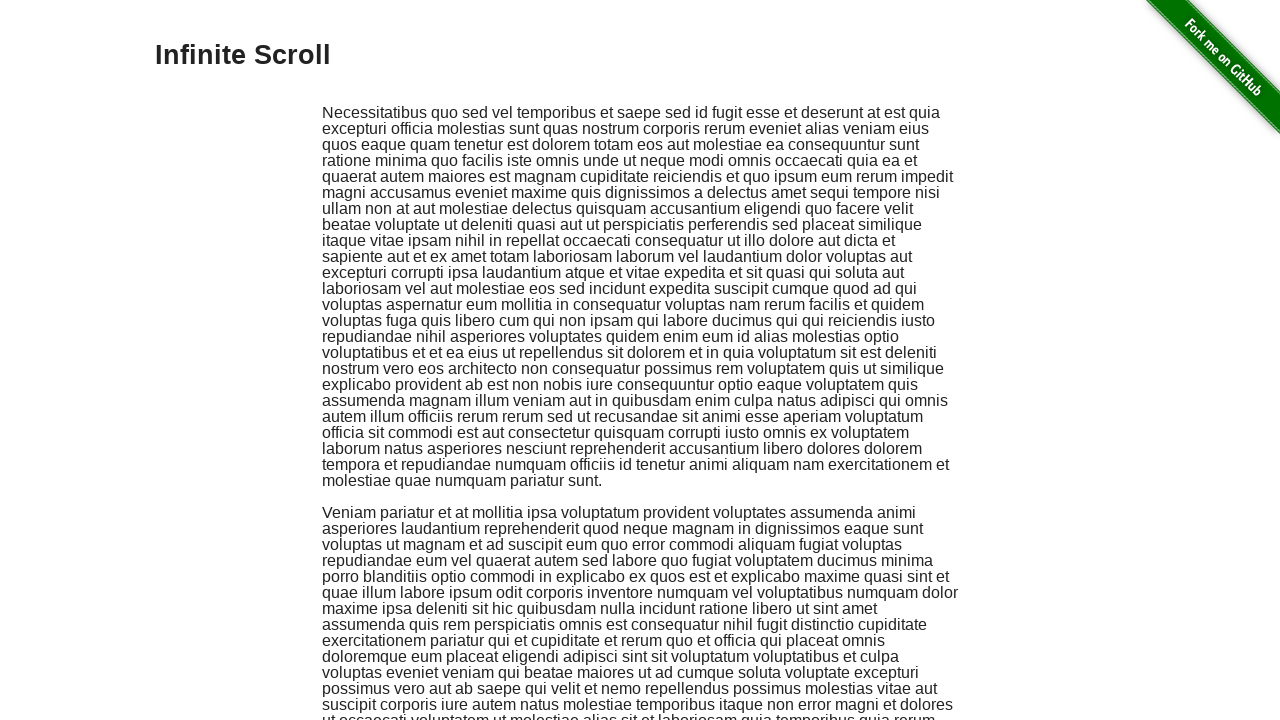

Verified infinite scrolling worked: final height (1777px) > initial height (961px)
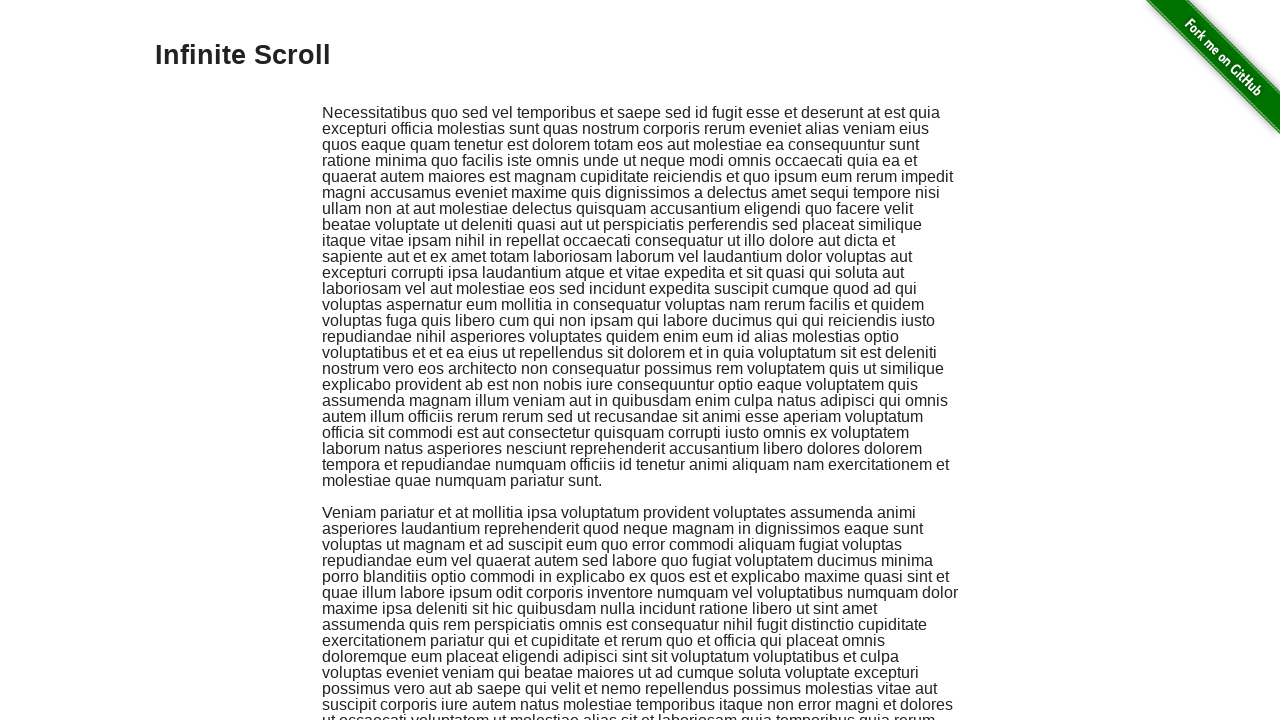

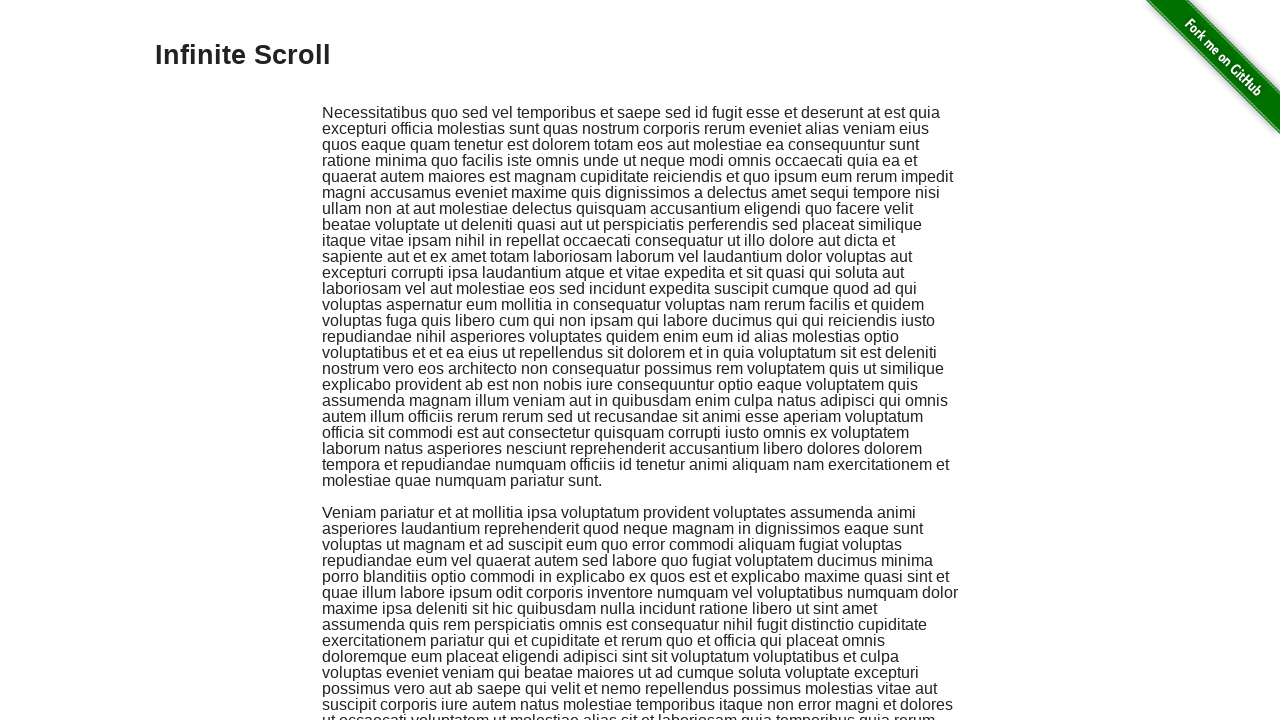